Tests frame switching functionality by entering text in the main page, switching to an iframe to select a dropdown option, then switching back to the main page to update the text field

Starting URL: https://www.hyrtutorials.com/p/frames-practice.html

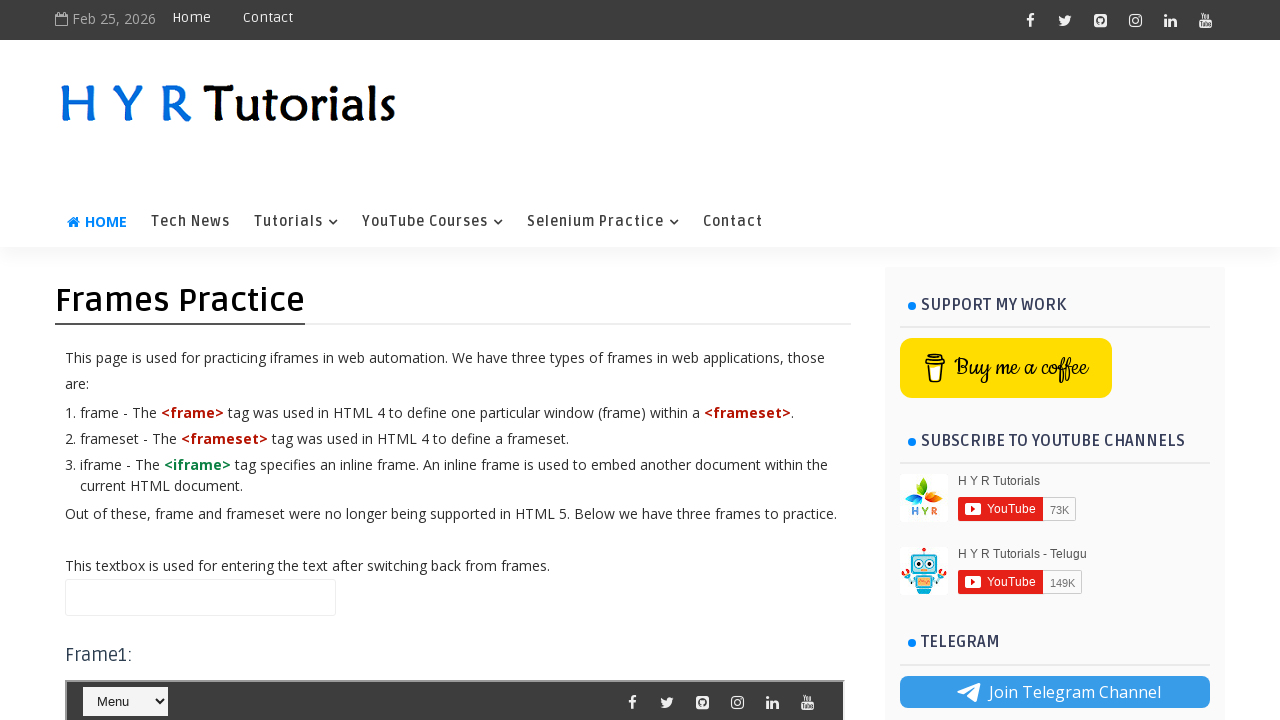

Filled main page text field with 'Hello Frames' on input#name
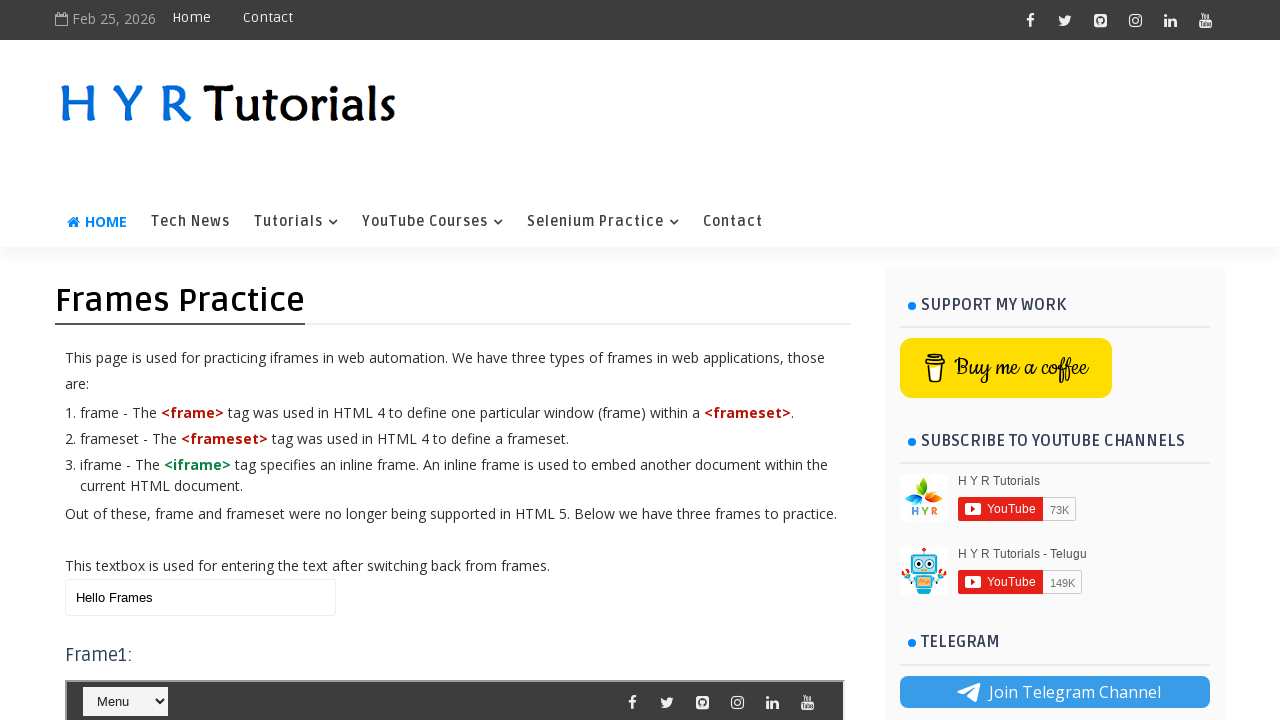

Located iframe#frm1
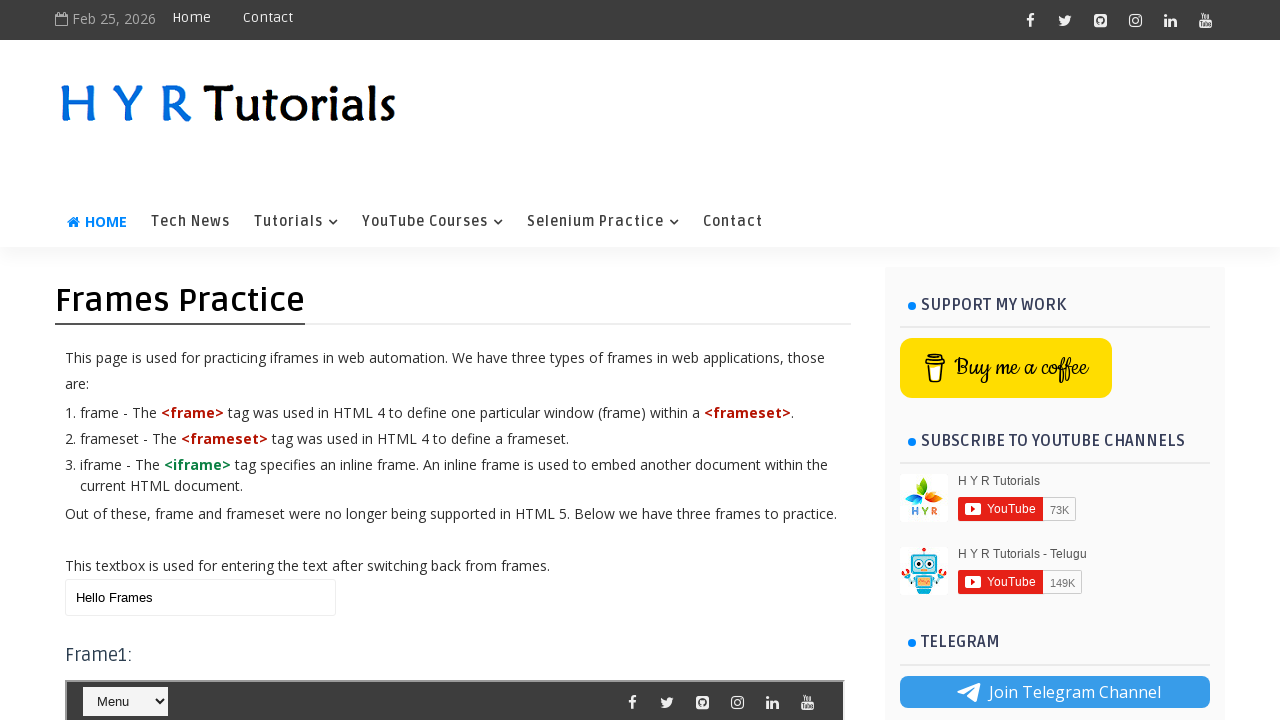

Selected 'Java' option from dropdown in iframe on iframe#frm1 >> internal:control=enter-frame >> select#course
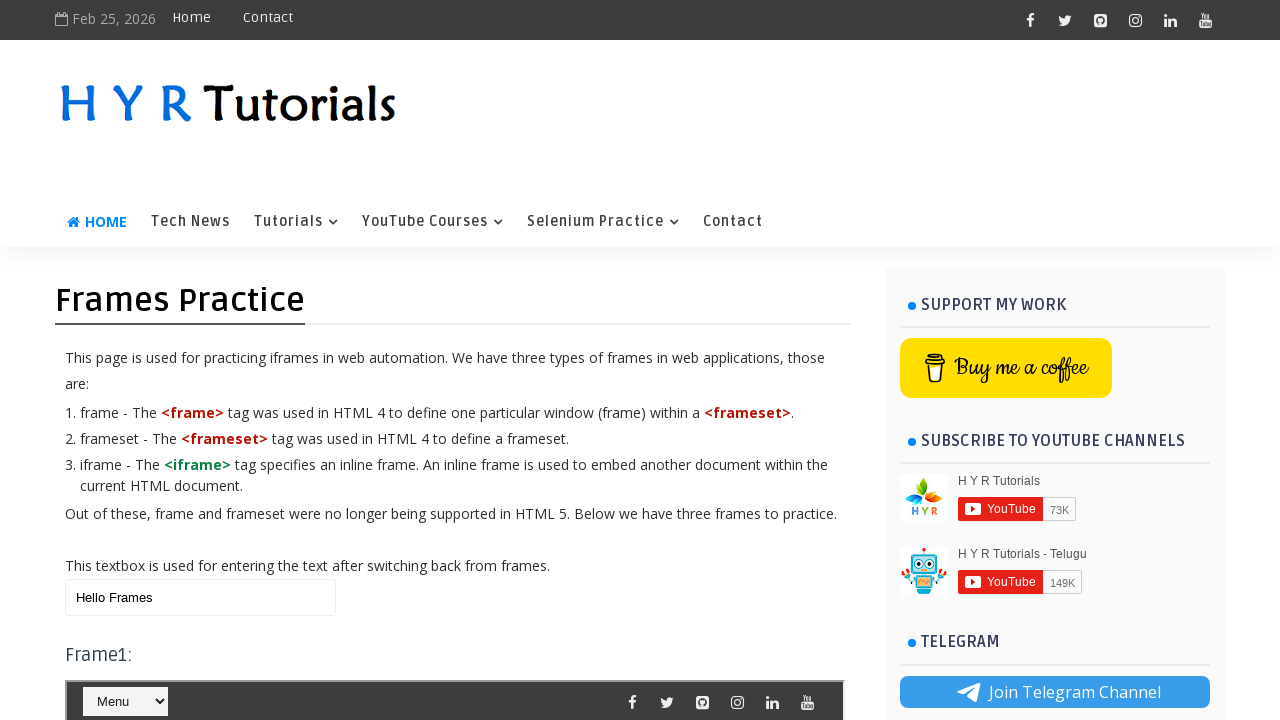

Cleared the main page text field on input#name
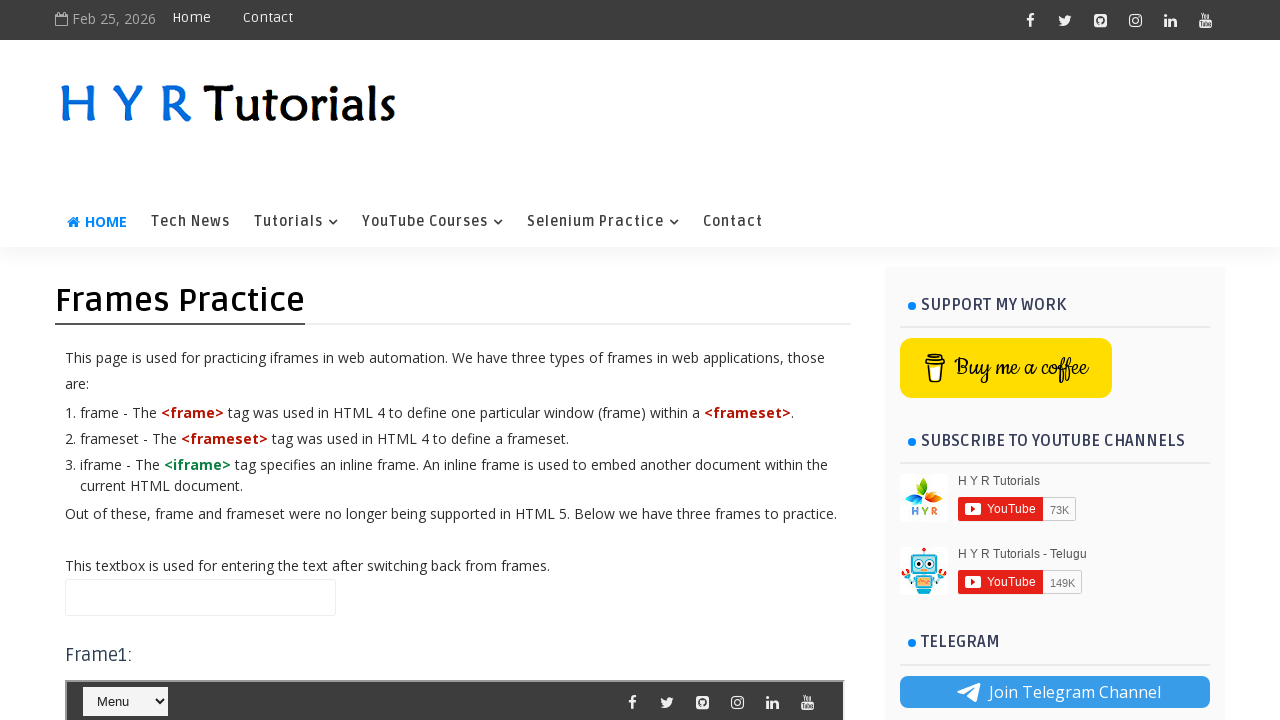

Filled main page text field with 'Byeee Frames' on input#name
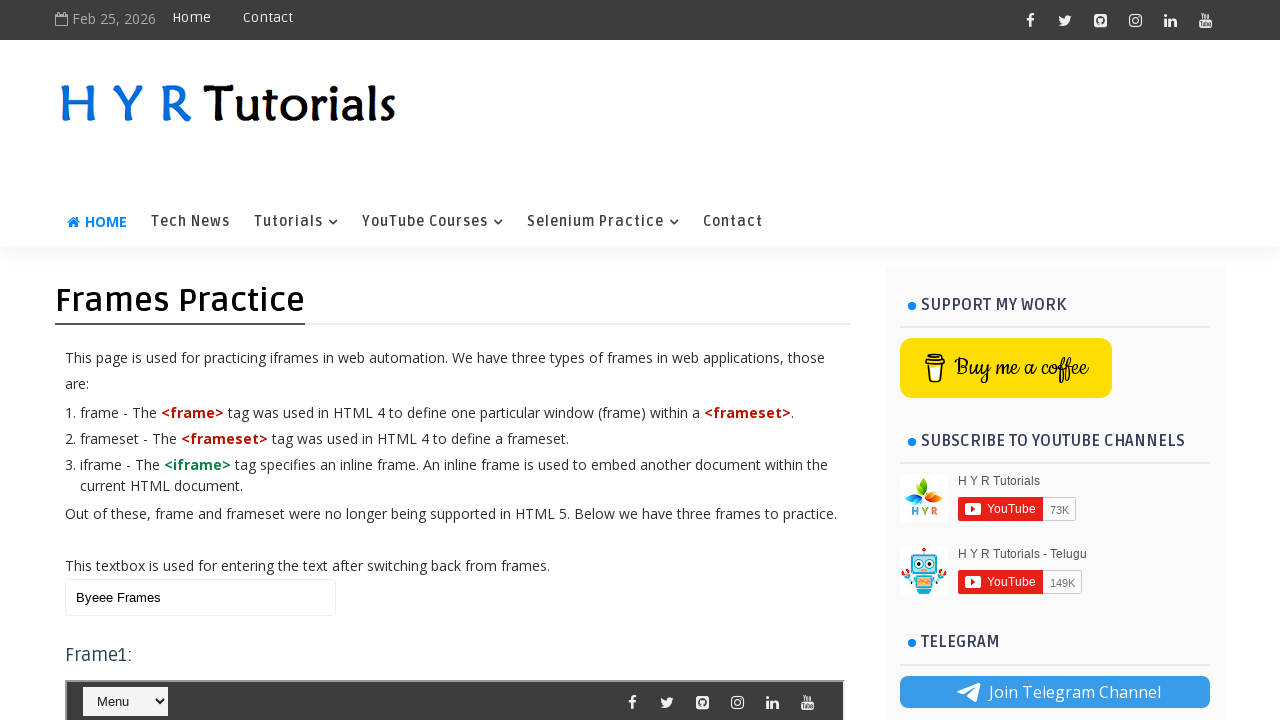

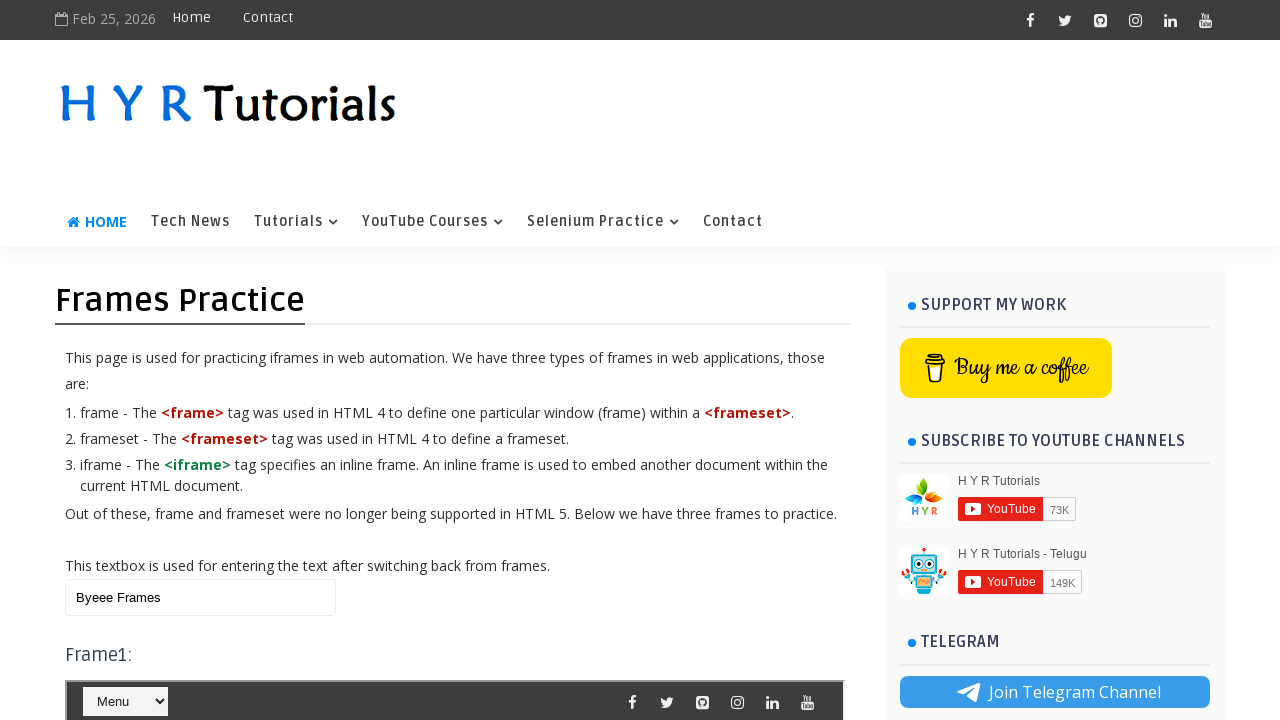